Tests file upload functionality by uploading multiple image files to a jQuery File Upload demo page and verifying the files appear in the upload list.

Starting URL: https://blueimp.github.io/jQuery-File-Upload/

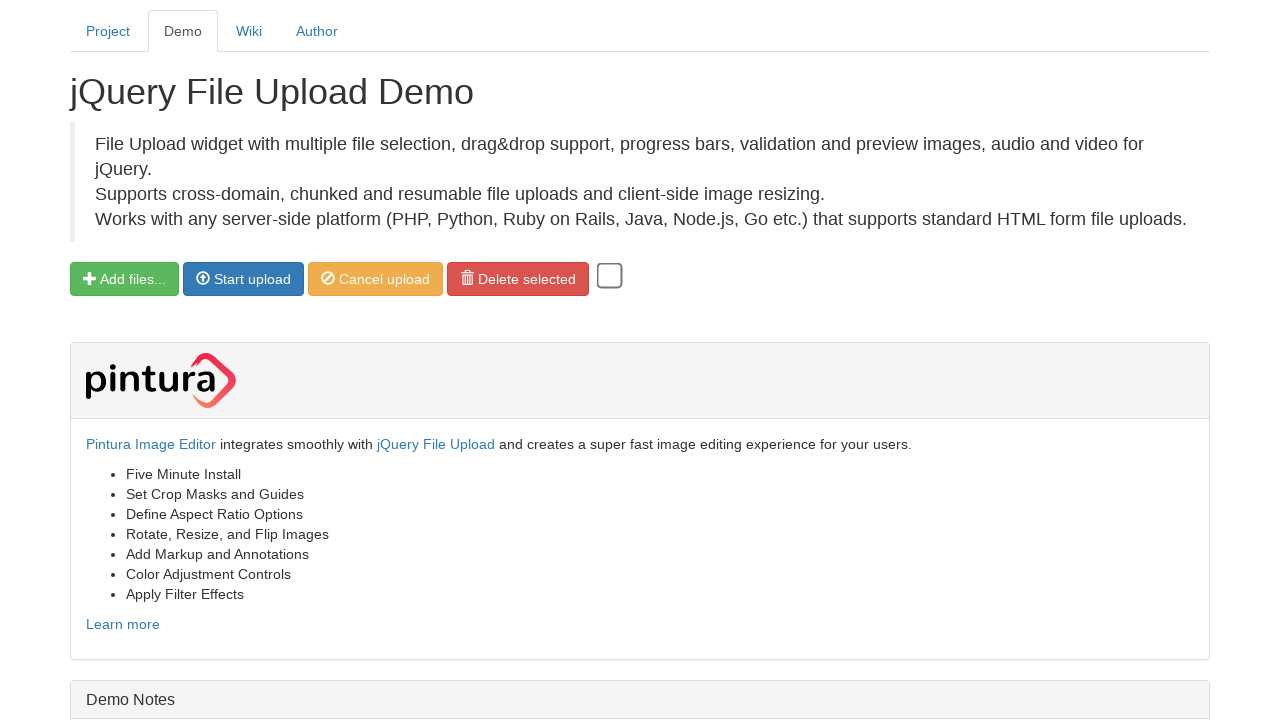

Created three temporary PNG test files
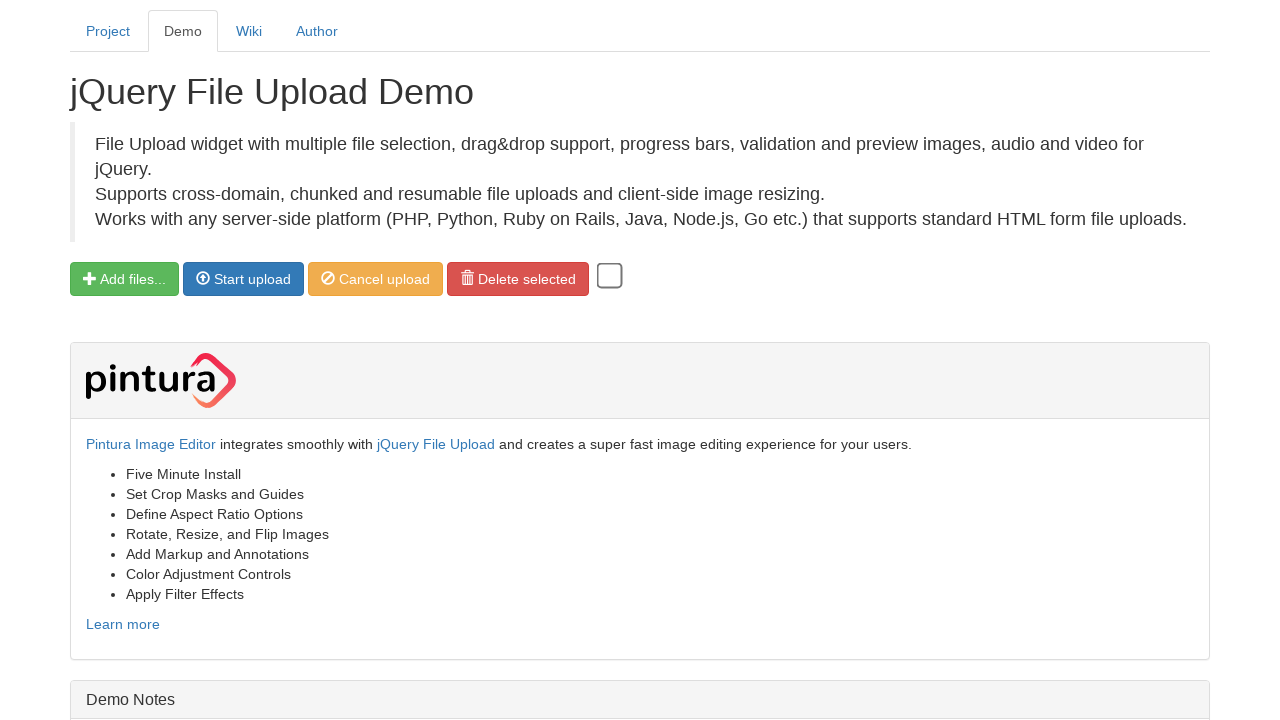

Located the file input element
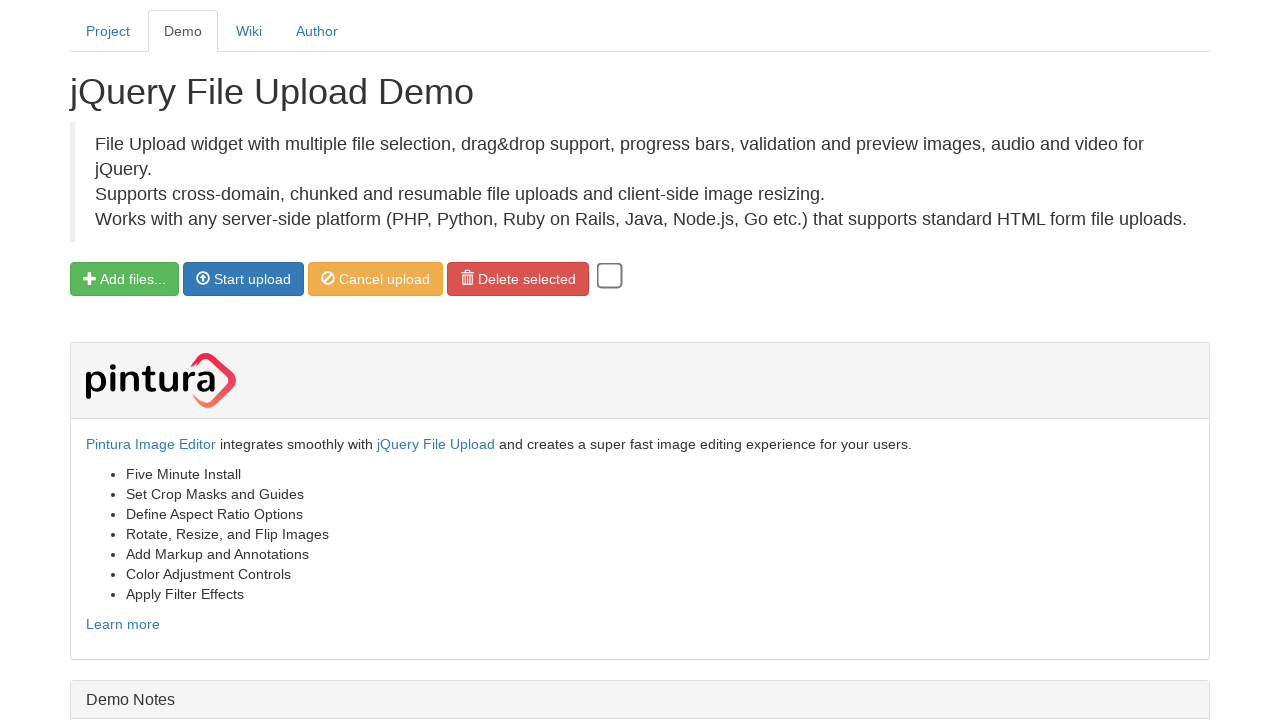

Uploaded first image file (test_image1.png)
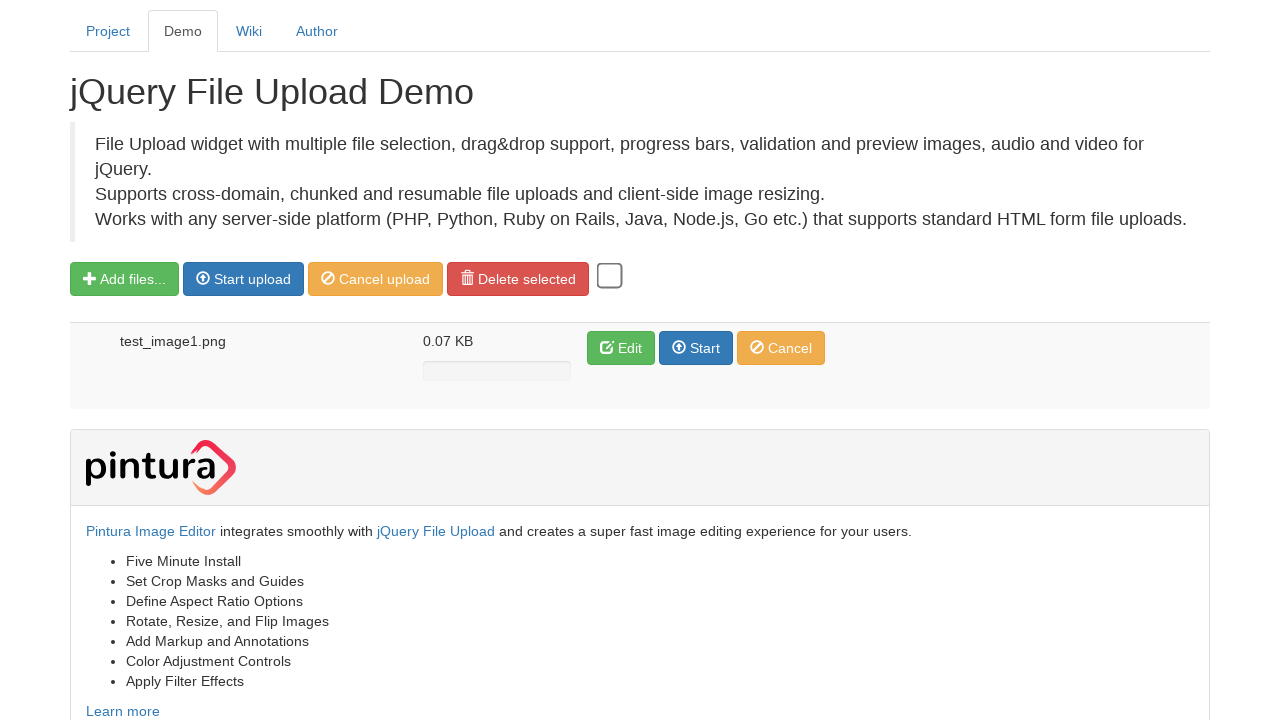

Uploaded second image file (test_image2.png)
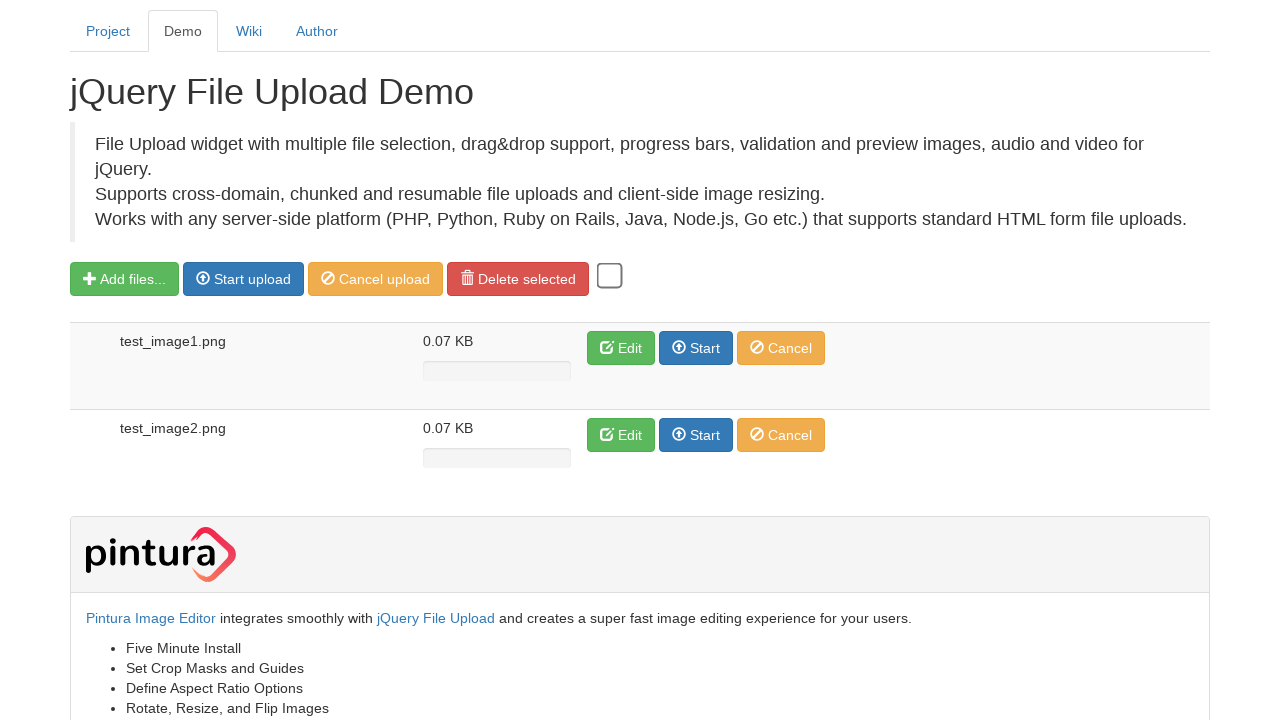

Uploaded third image file (test_image3.png)
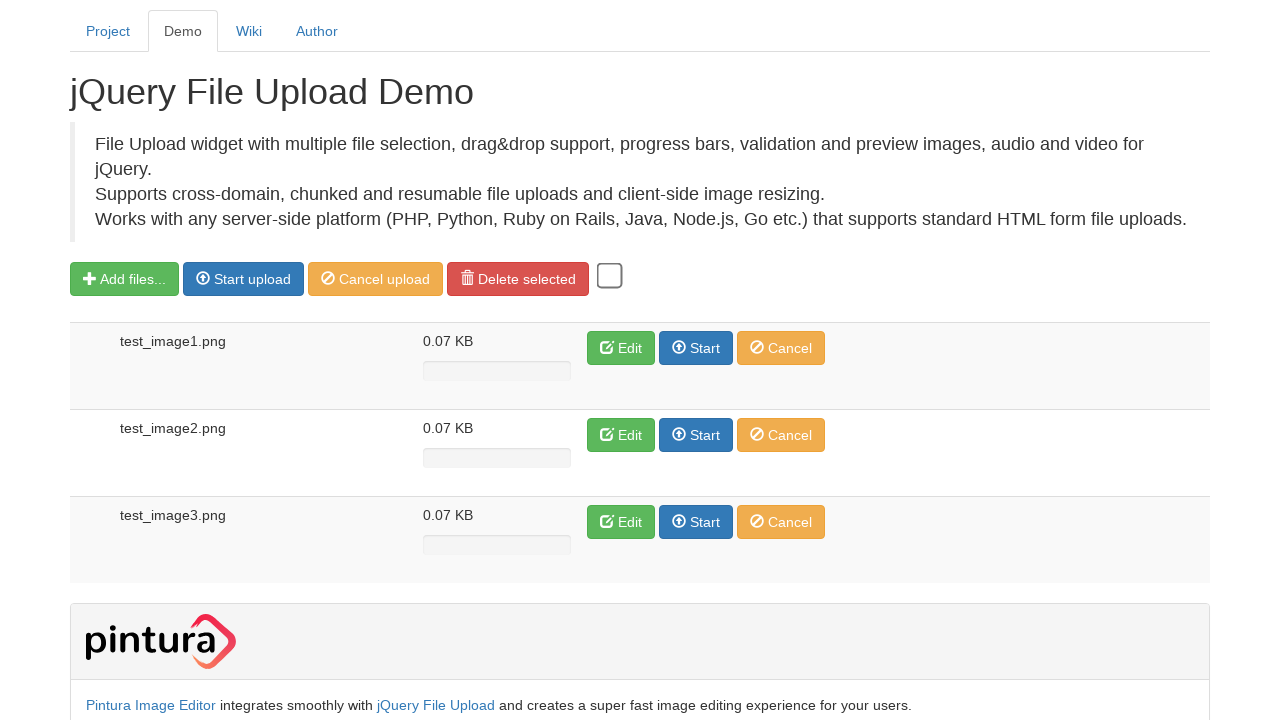

Waited for uploaded files to appear in the upload list
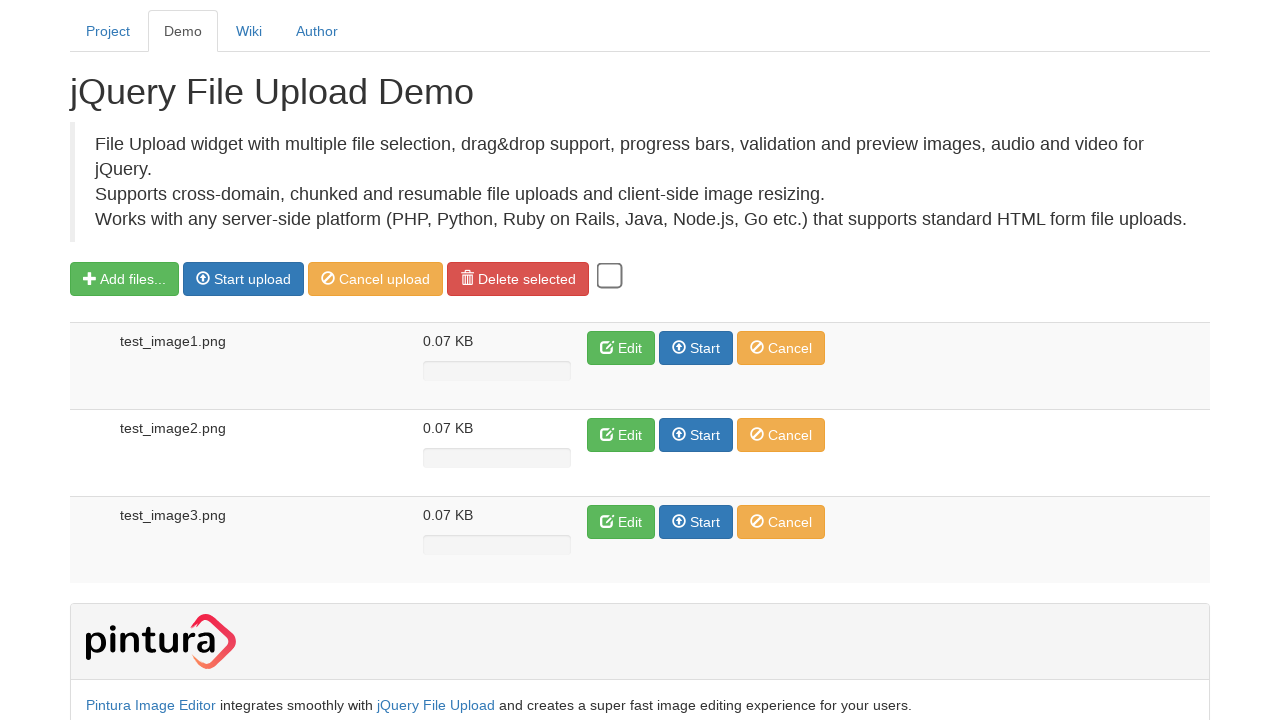

Cleaned up temporary test files
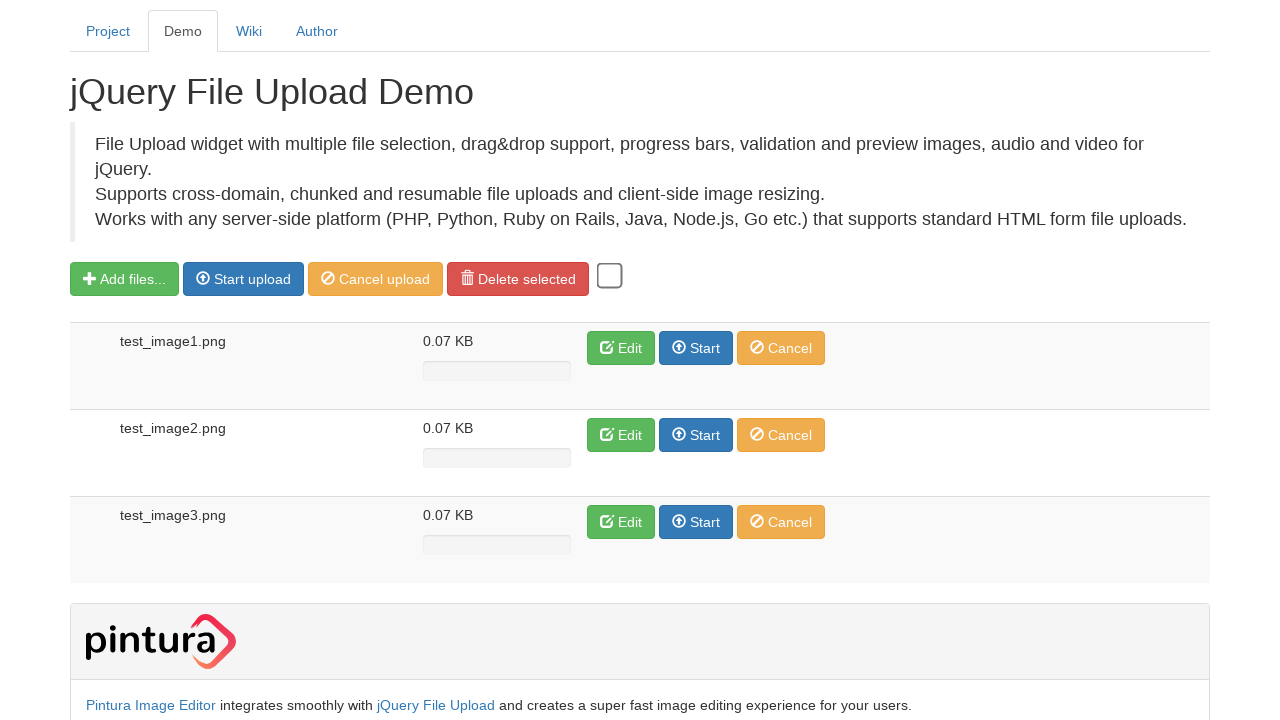

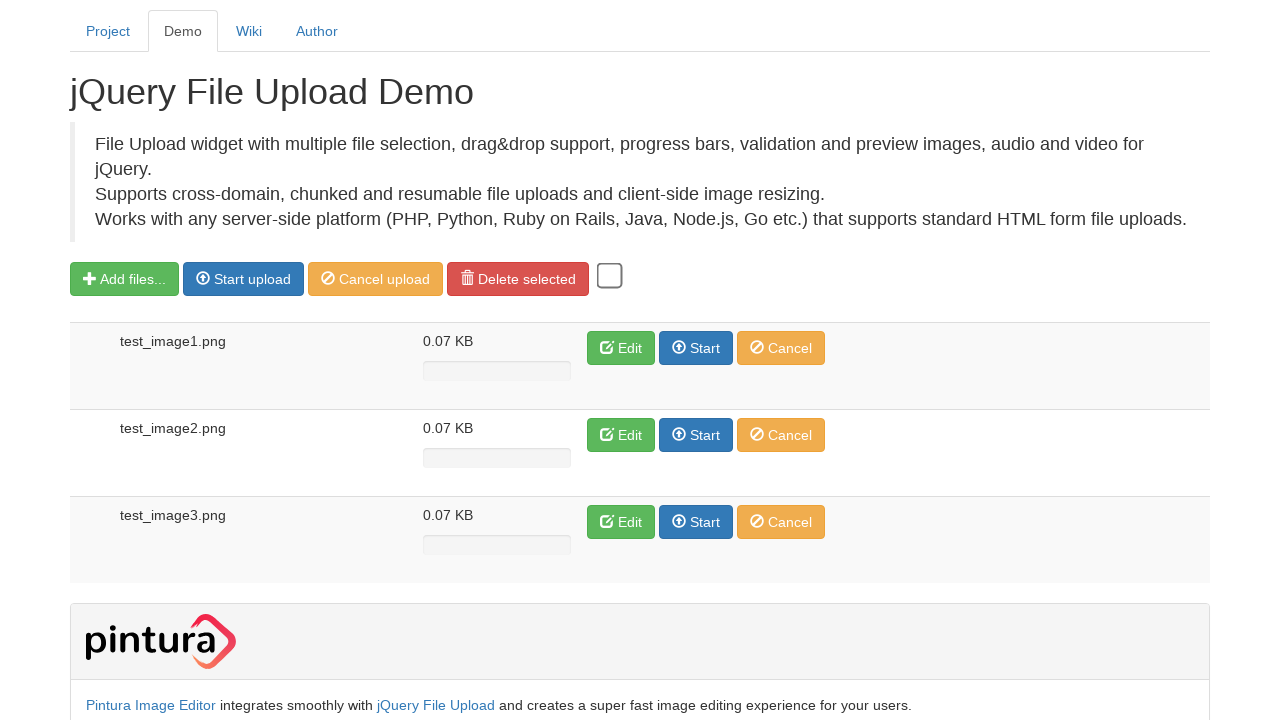